Tests that the Due column in table 1 sorts numbers in descending order when the column header is clicked twice

Starting URL: http://the-internet.herokuapp.com/tables

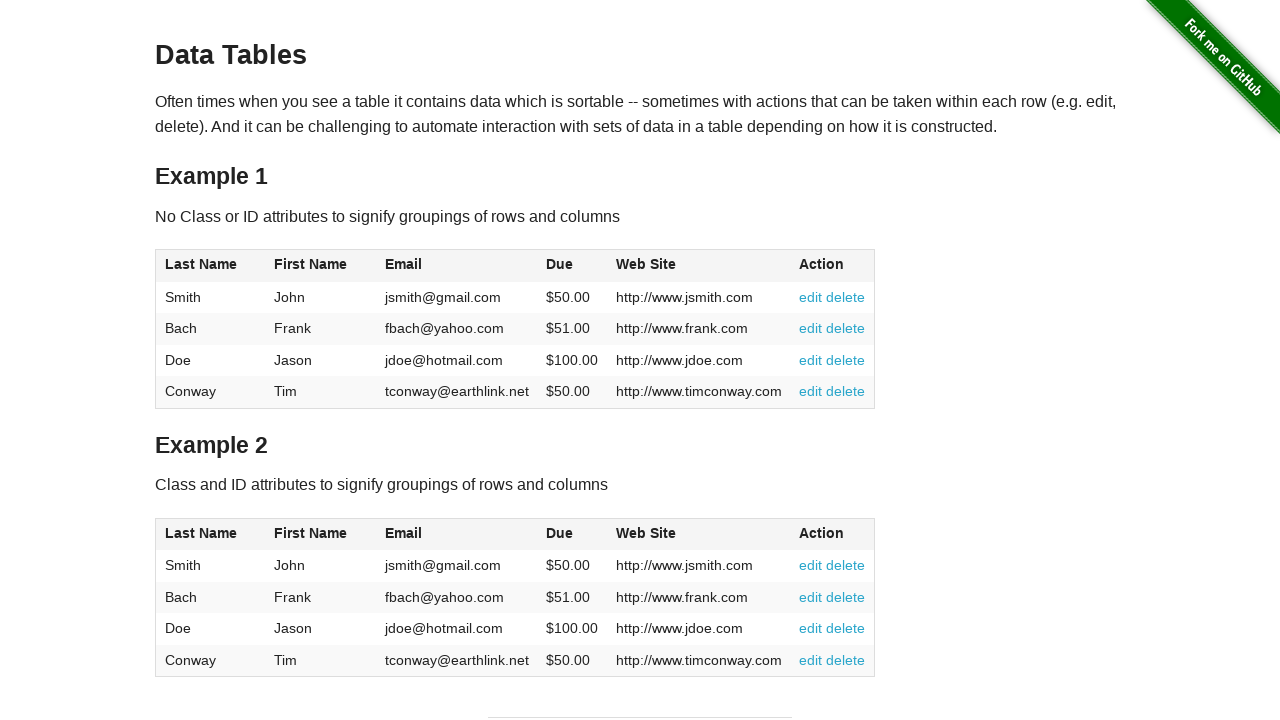

Clicked Due column header first time to sort ascending at (572, 266) on #table1 thead tr th:nth-child(4)
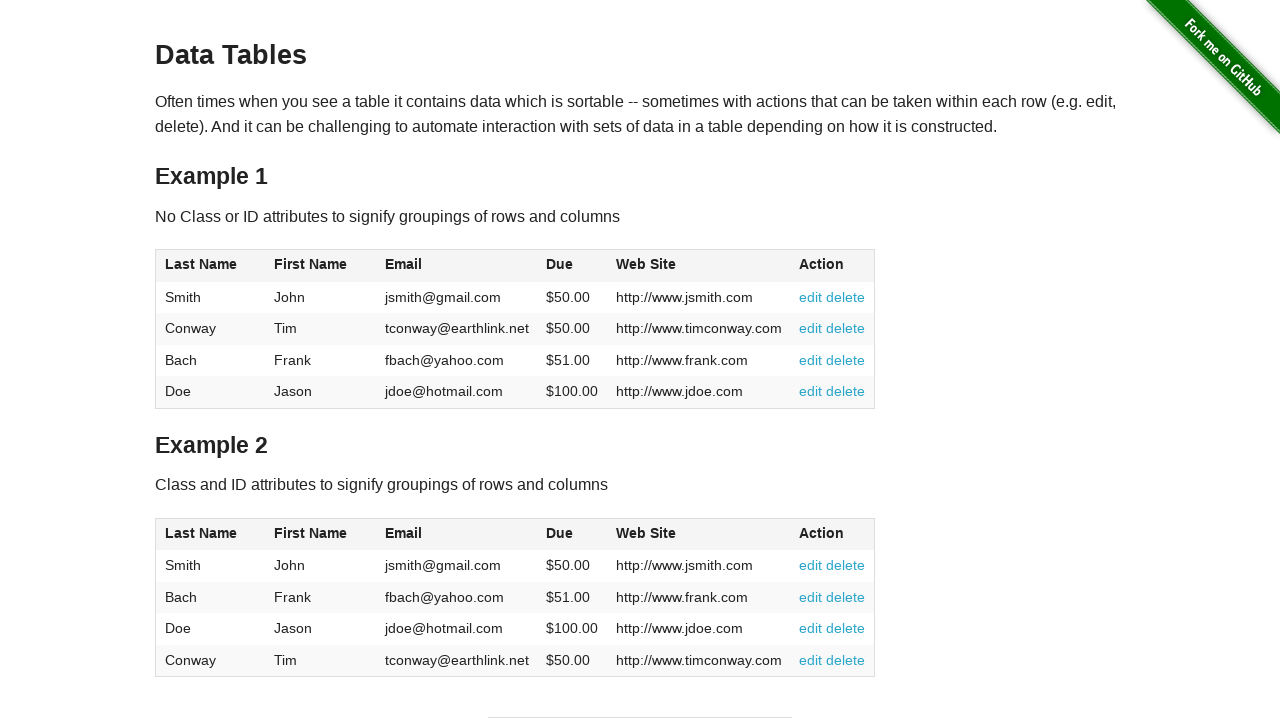

Clicked Due column header second time to sort descending at (572, 266) on #table1 thead tr th:nth-child(4)
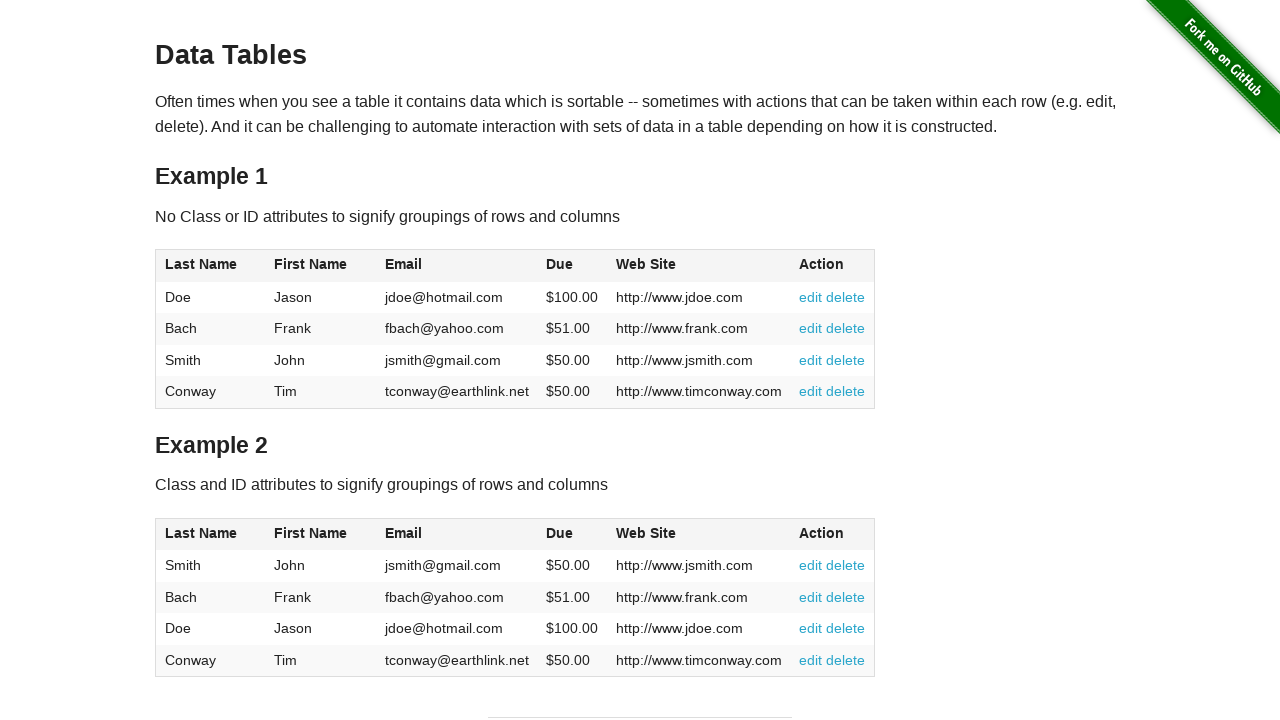

Table updated with descending sort order in Due column
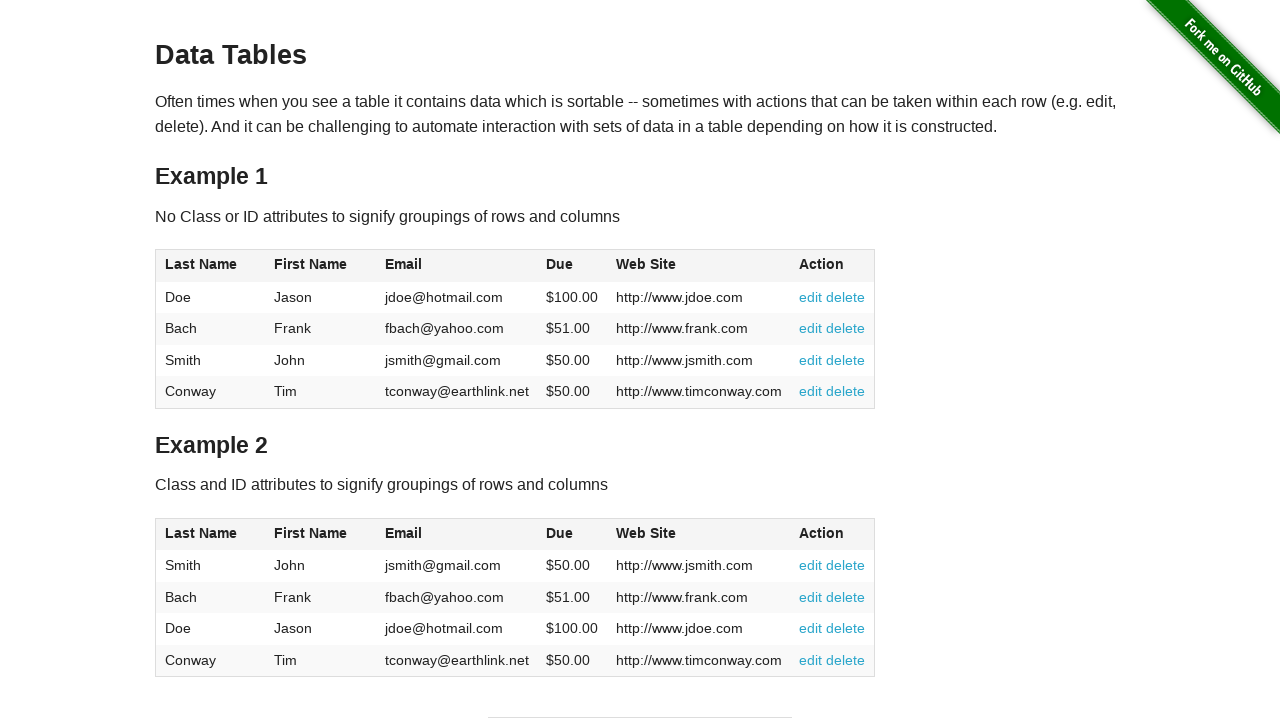

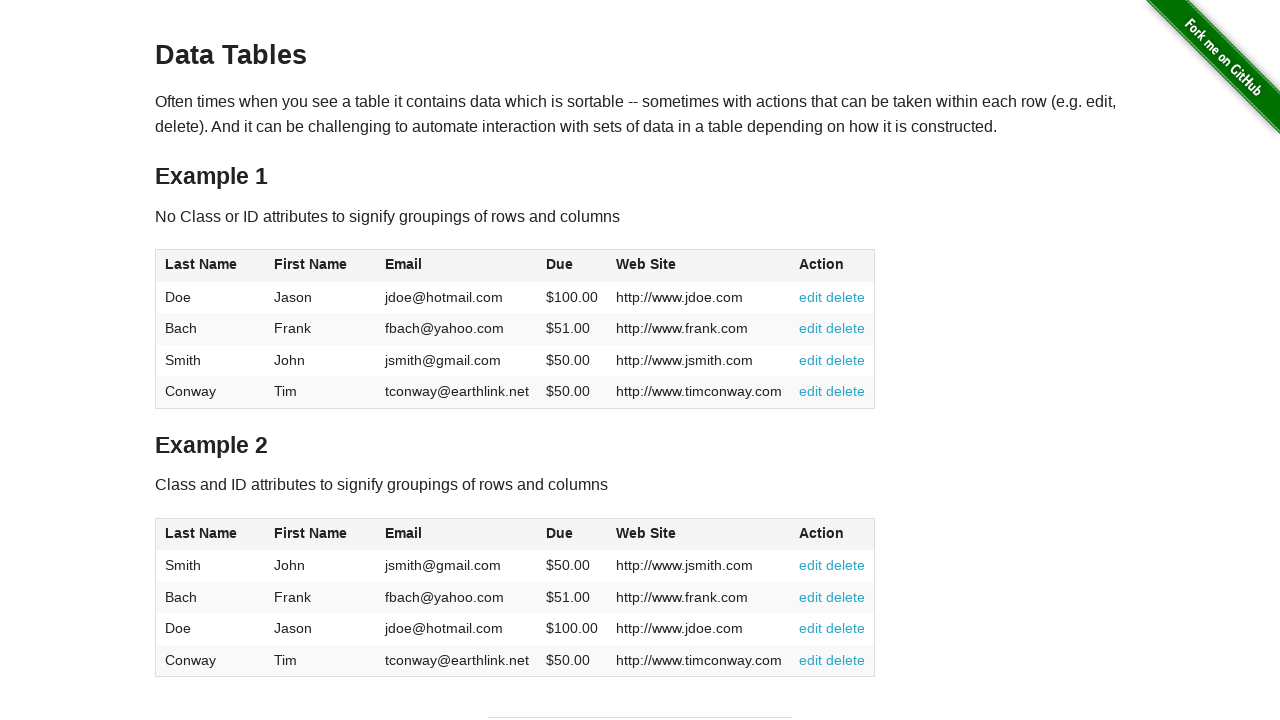